Tests form interaction by filling a name field using JavaScript execution, clicking a radio button, and scrolling the page to verify scroll functionality

Starting URL: https://testautomationpractice.blogspot.com/

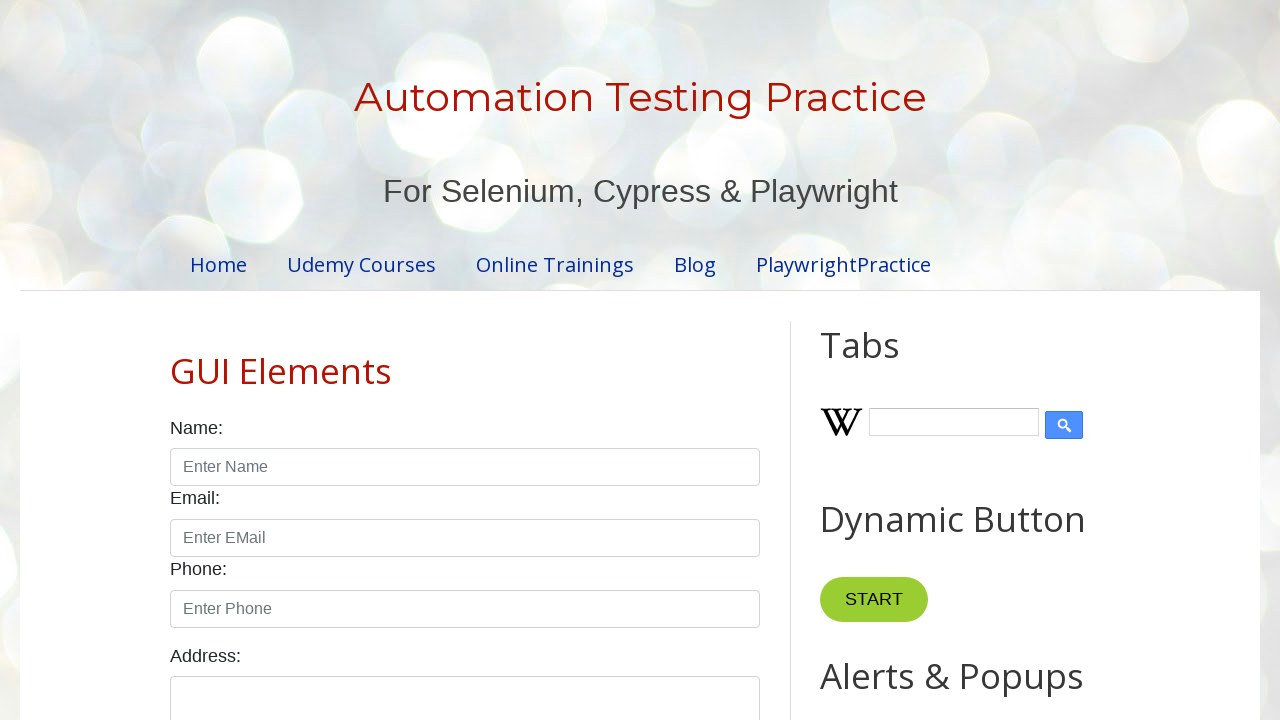

Filled name input field with 'Subhadip' on input#name
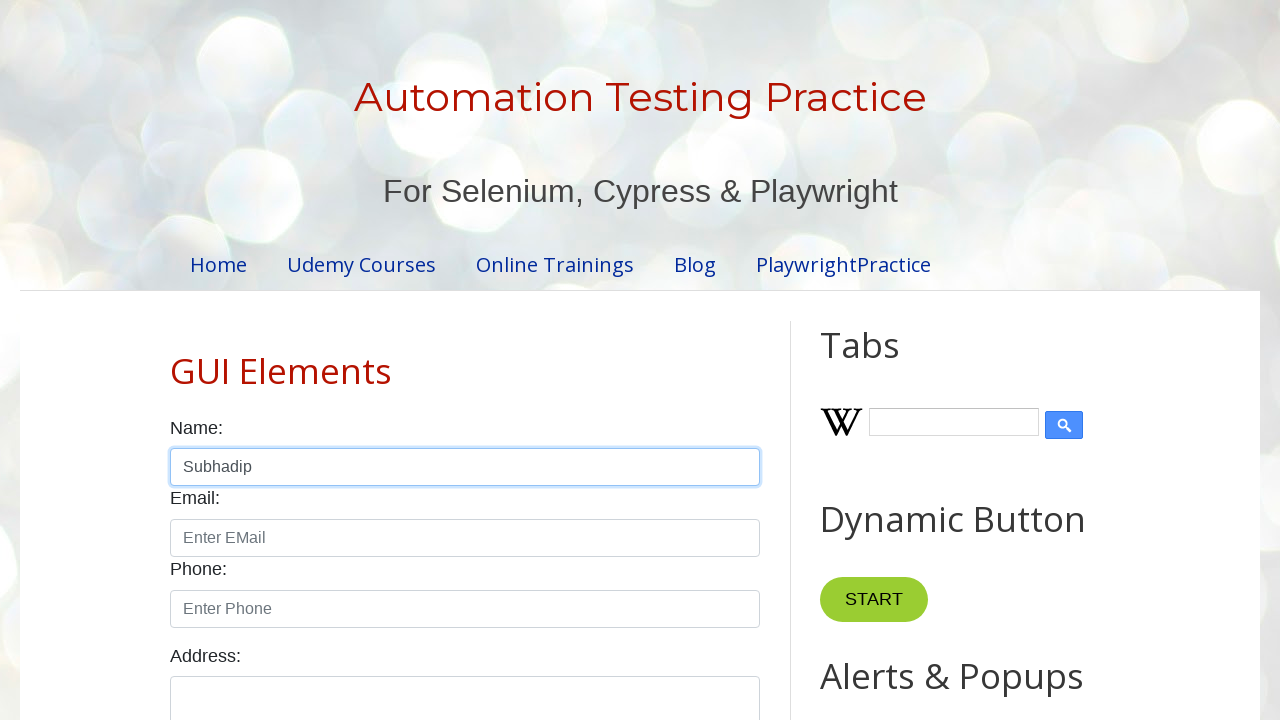

Clicked male radio button at (176, 360) on #male
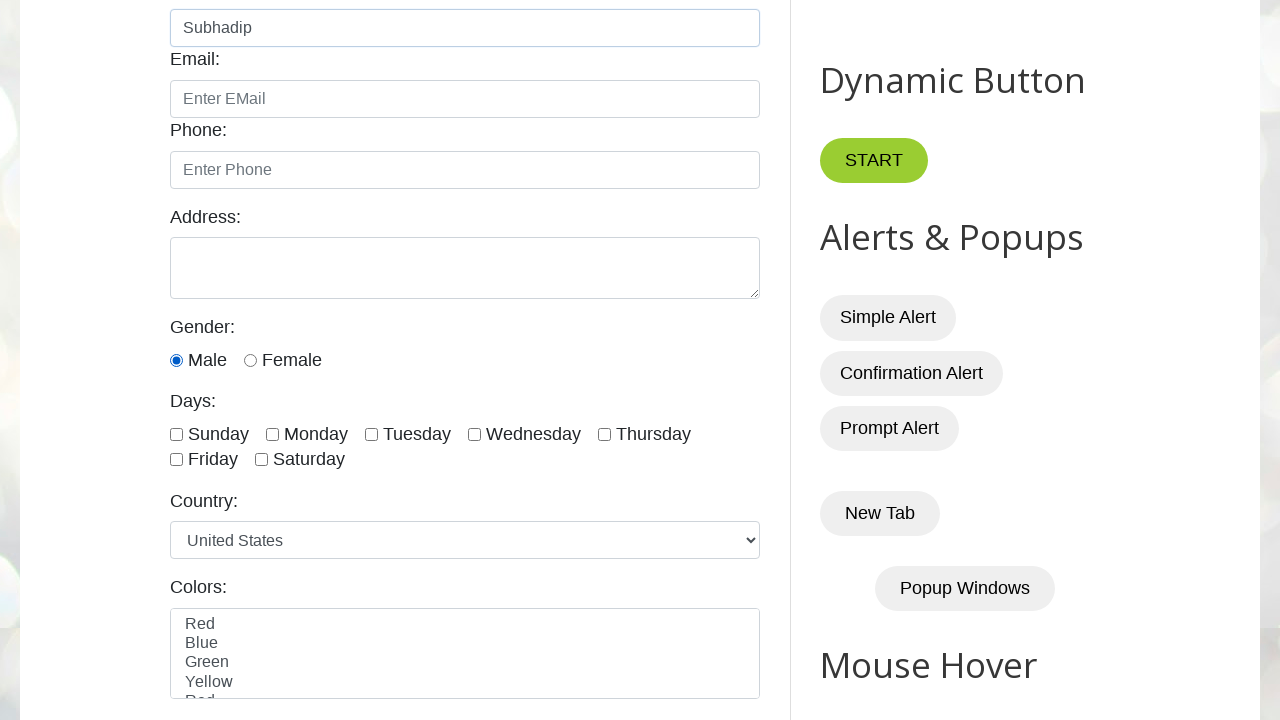

Scrolled page down to position 1400
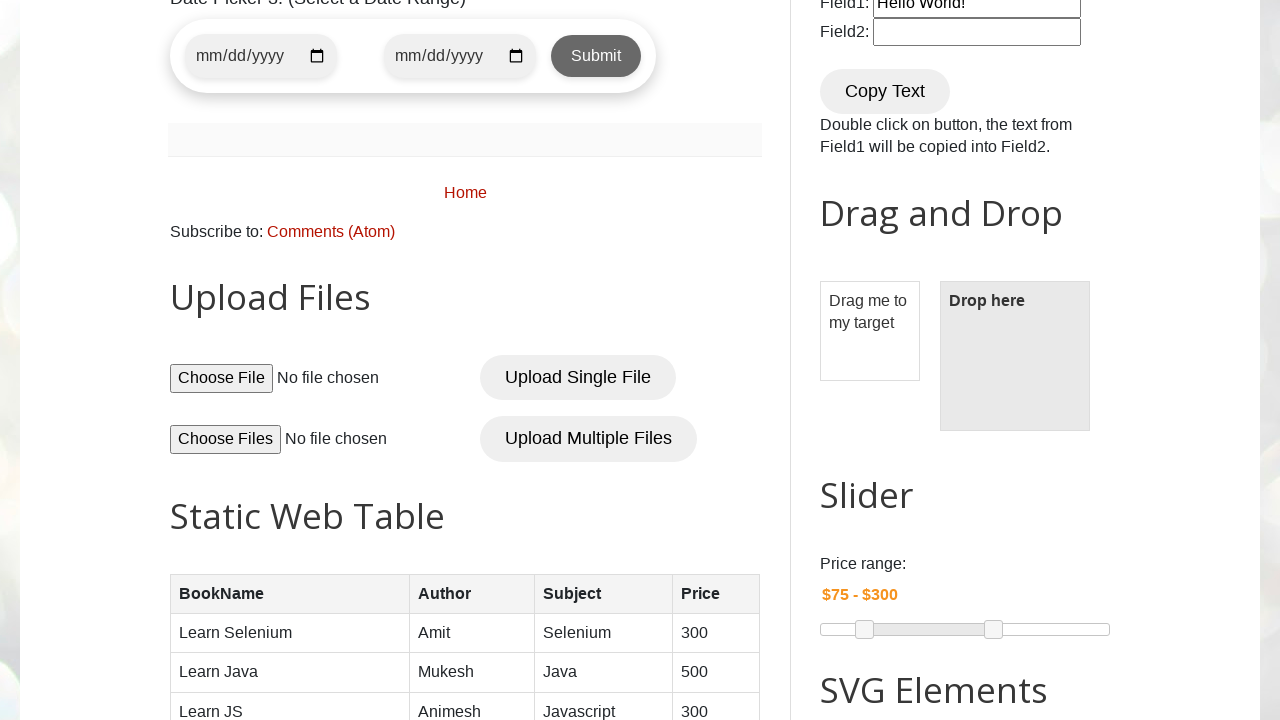

Verified scroll position with value: 1400
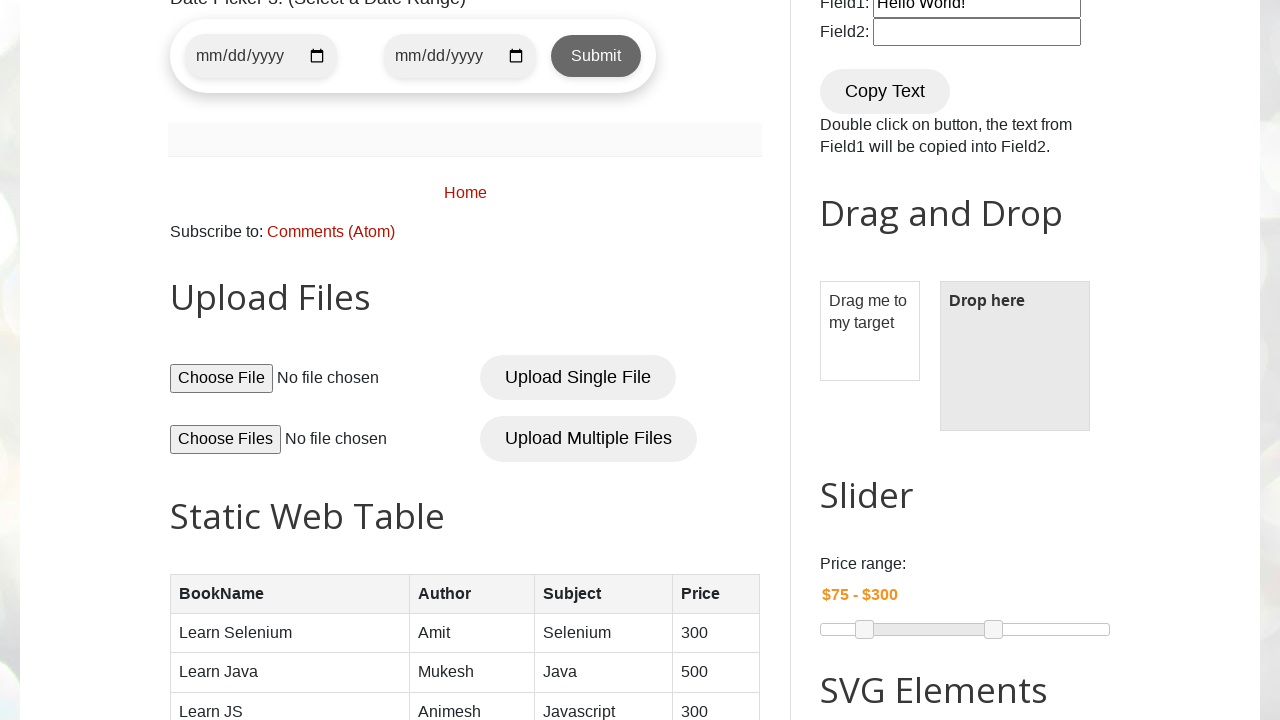

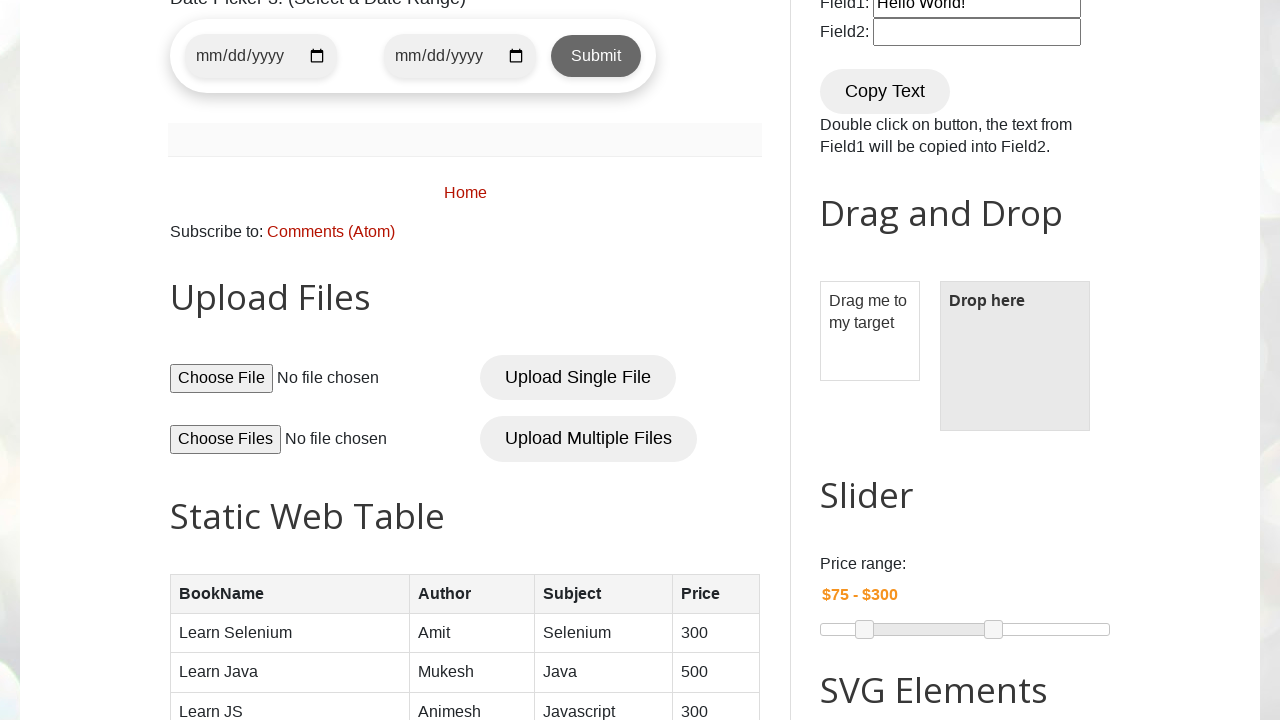